Navigates to groundhog-day.com, searches for a specific groundhog by name using the search functionality, clicks on the result to view the groundhog's page, and waits for the predictions table to load.

Starting URL: https://groundhog-day.com

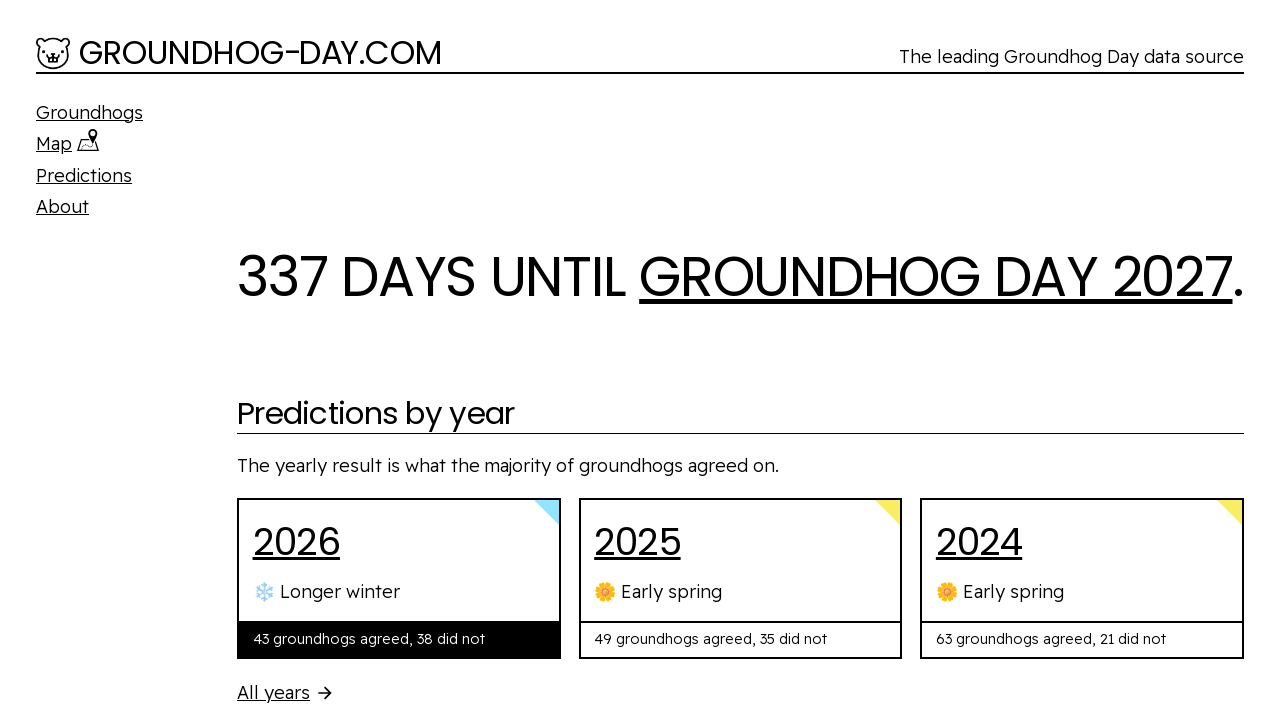

Clicked 'Groundhogs' in the navigation menu at (128, 112) on nav div.nav--md ul li:has-text("Groundhogs")
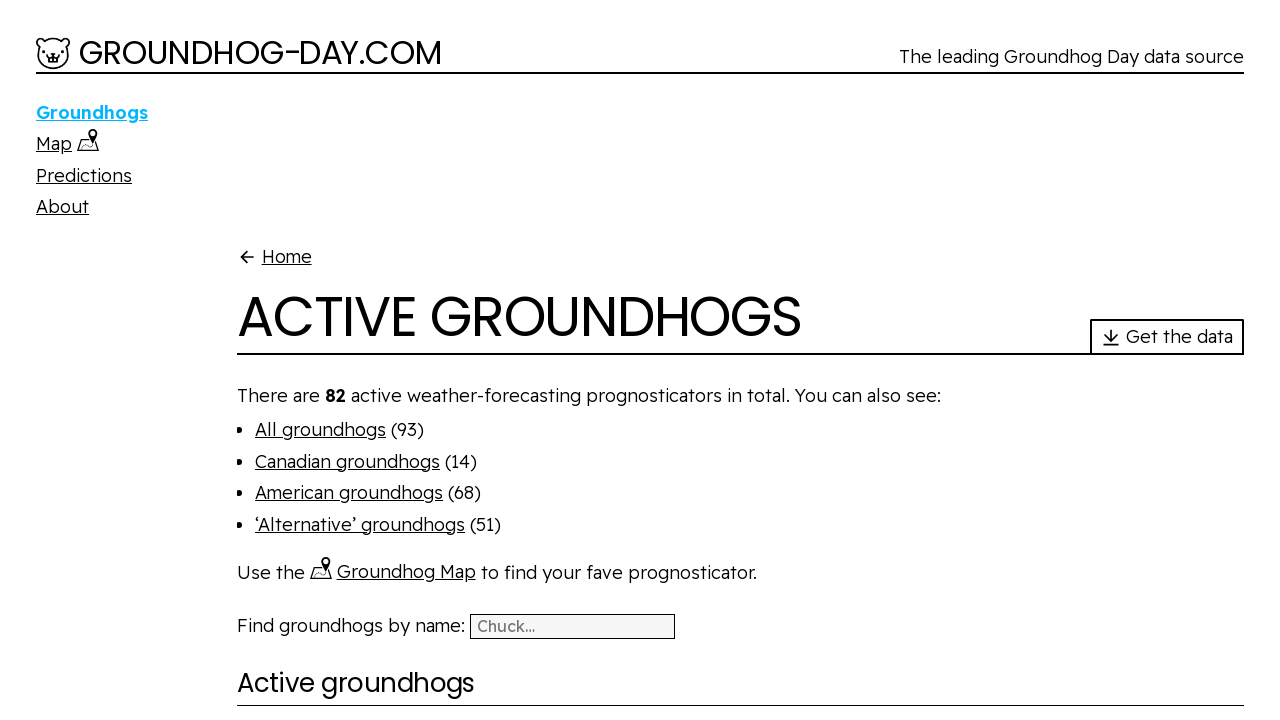

Search input field loaded on groundhogs page
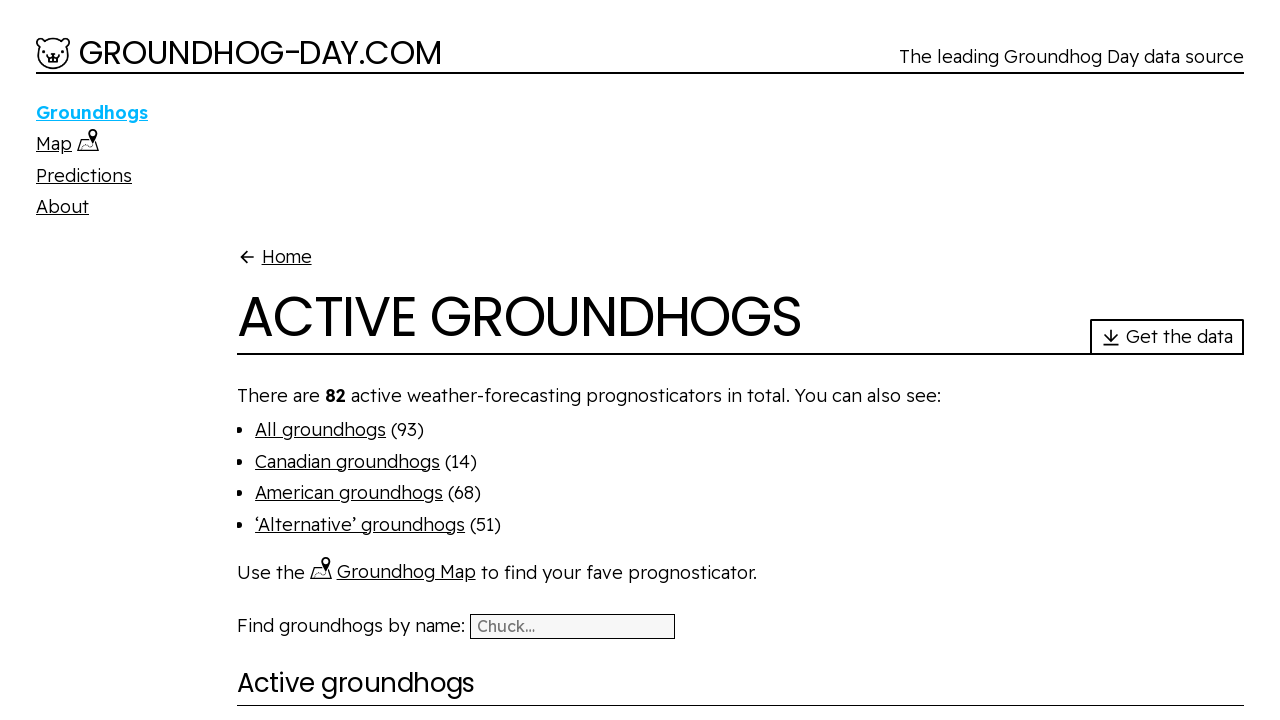

Cleared search input field on input.search
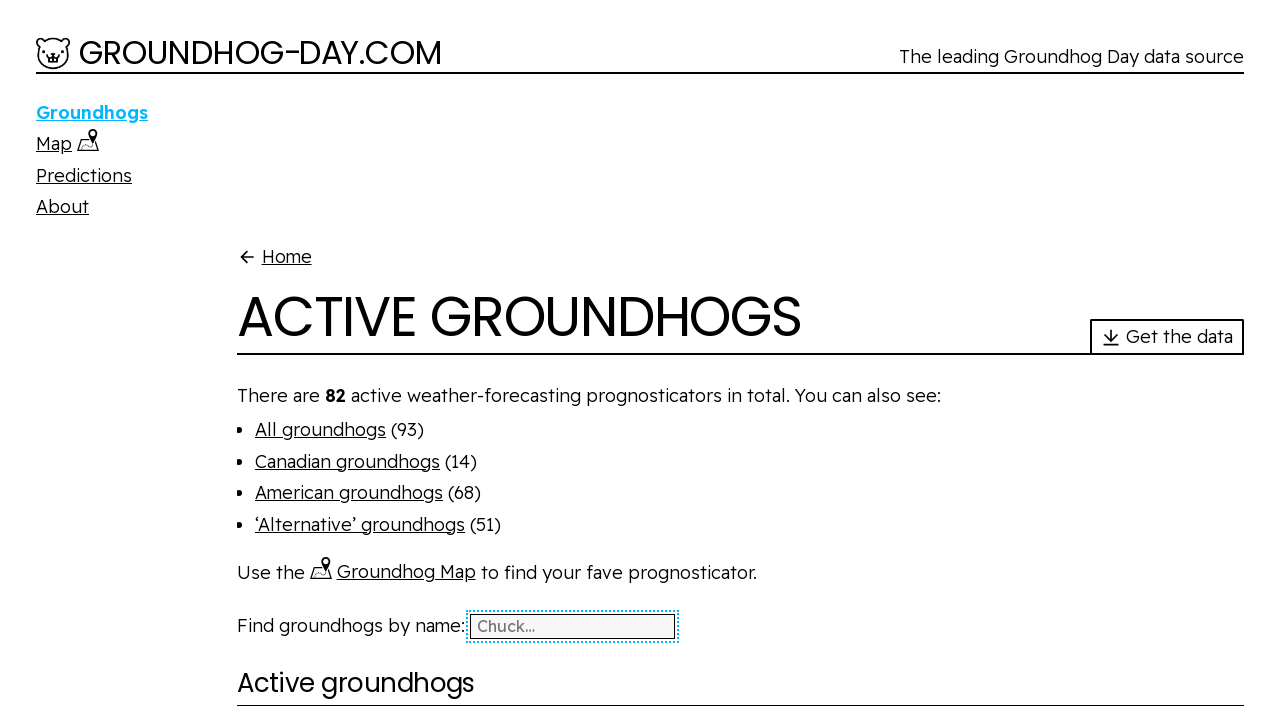

Located search input by label 'Find groundhogs by name:'
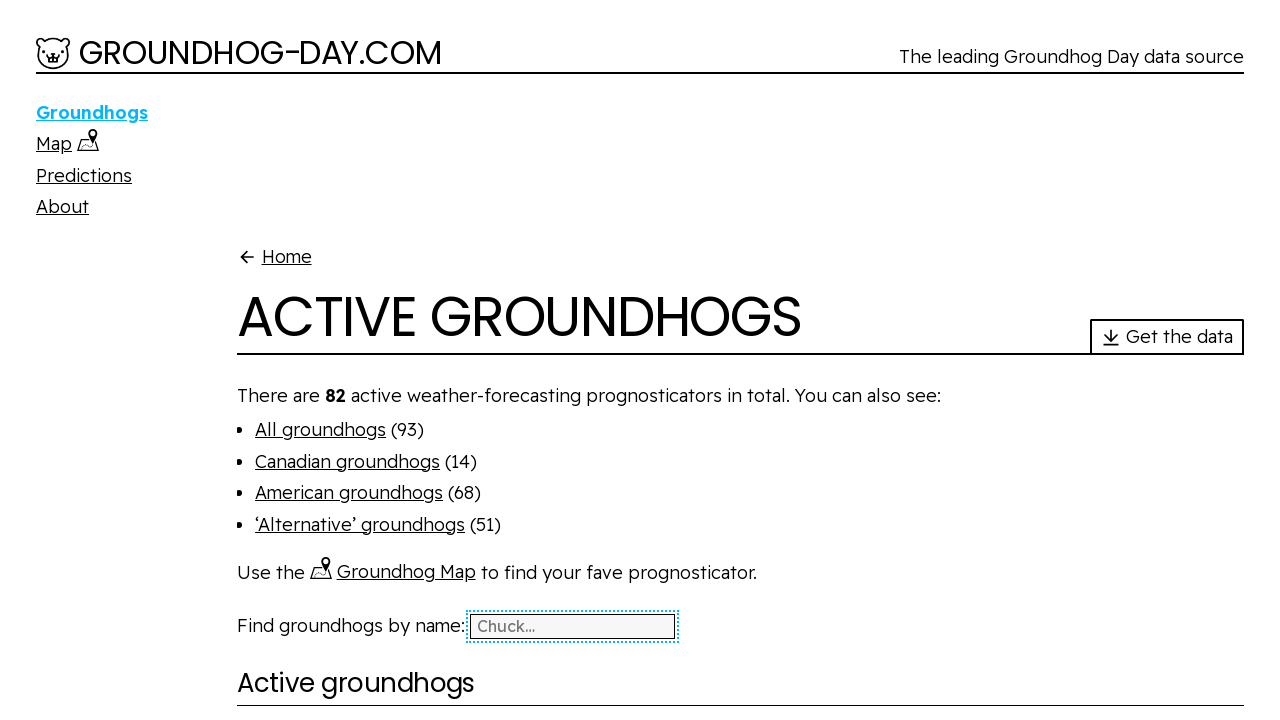

Typed 'Punxsutawney Phil' into search field
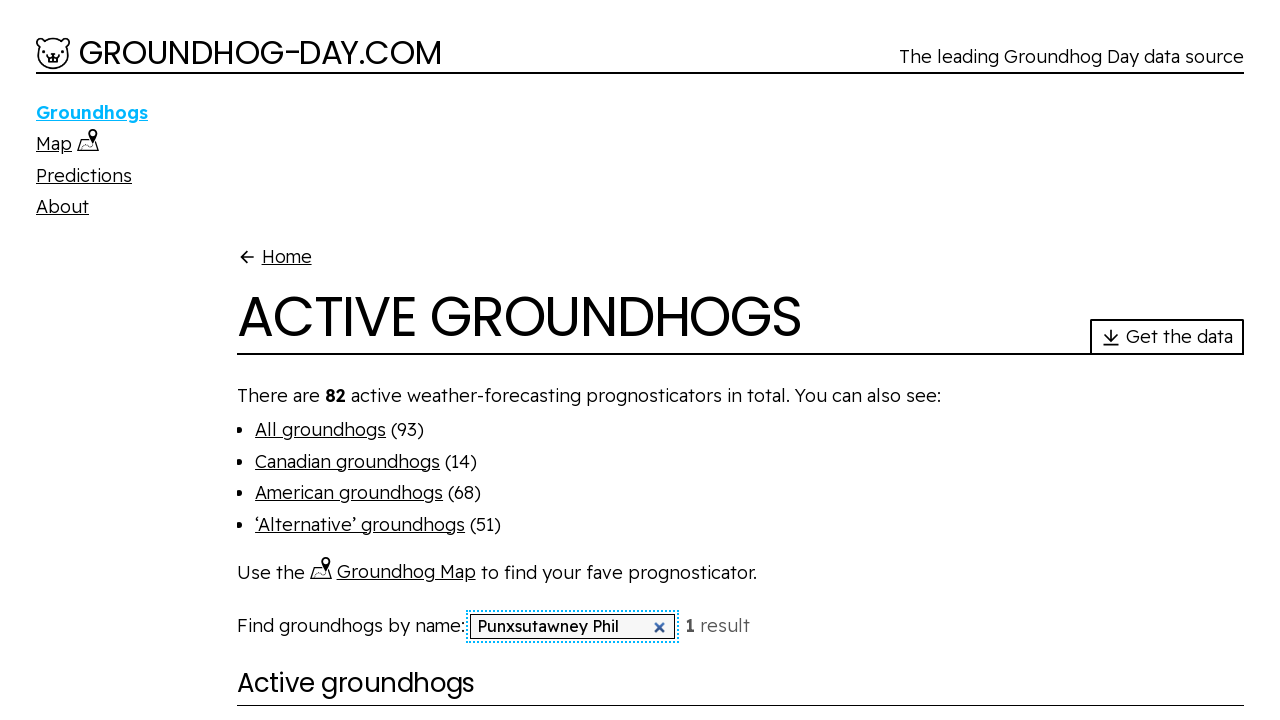

Waited for search results to update
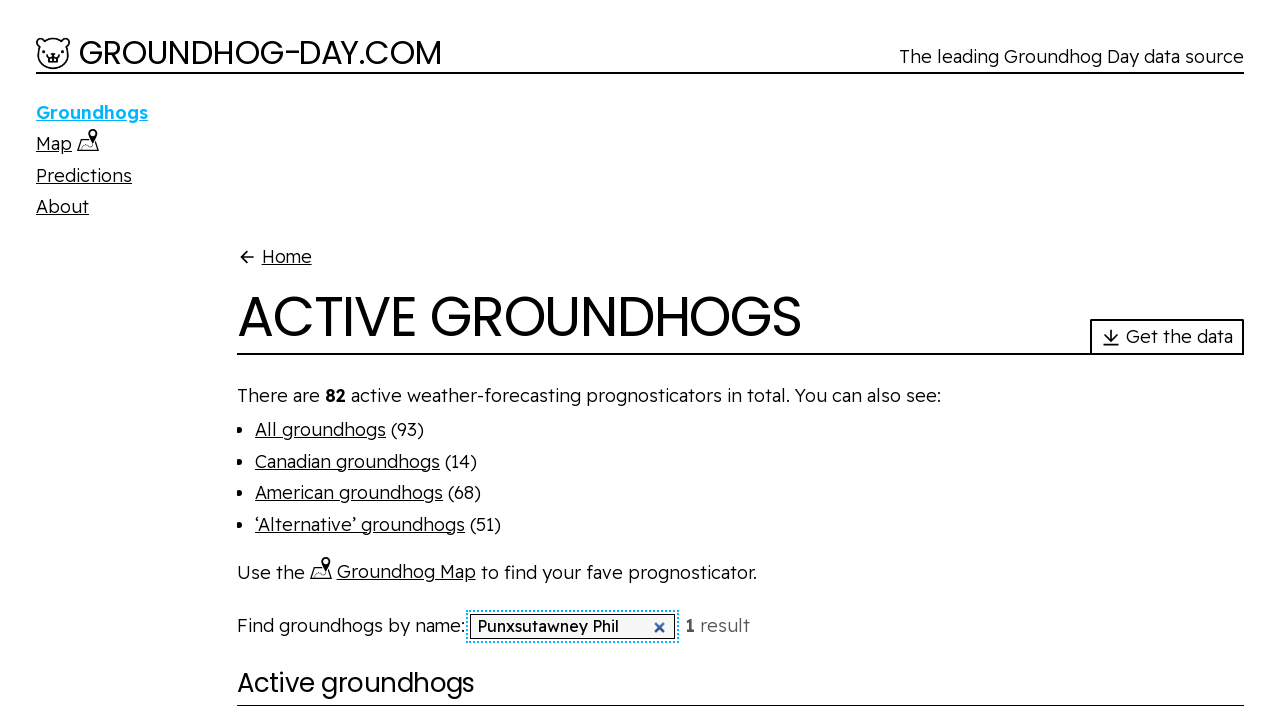

Clicked on first search result in table at (741, 601) on table tbody tr
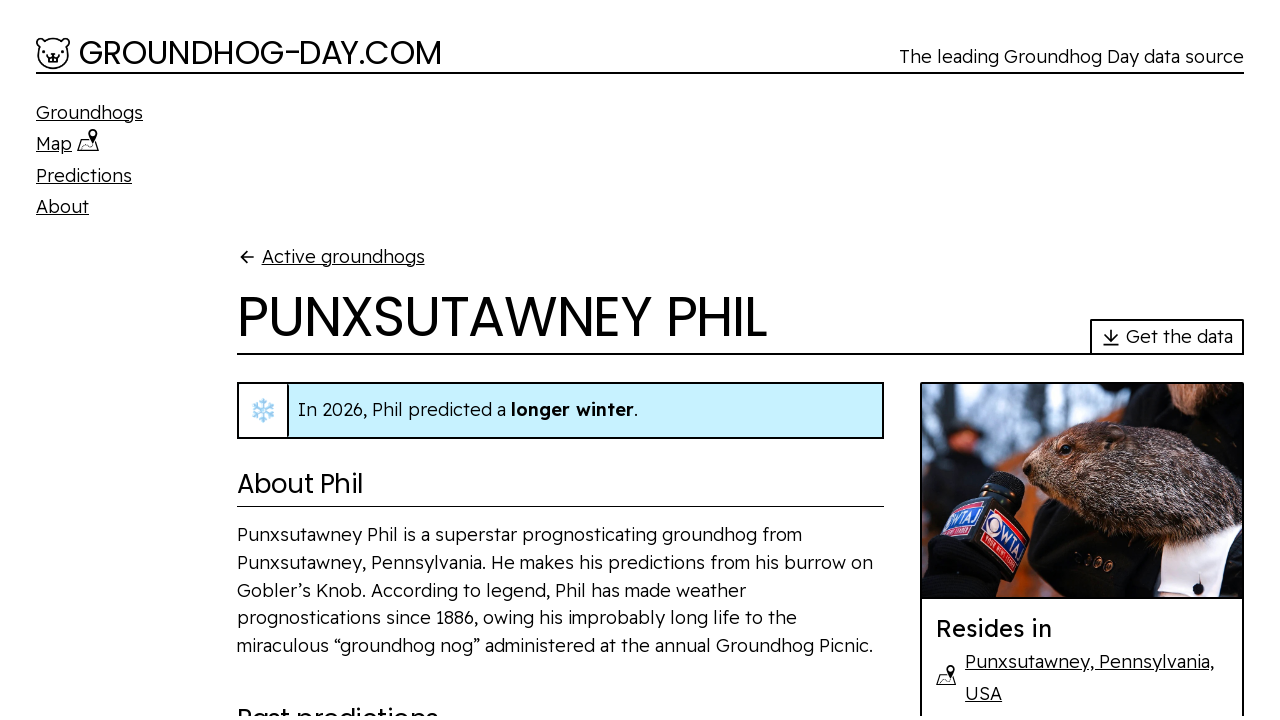

Predictions table loaded on groundhog's page
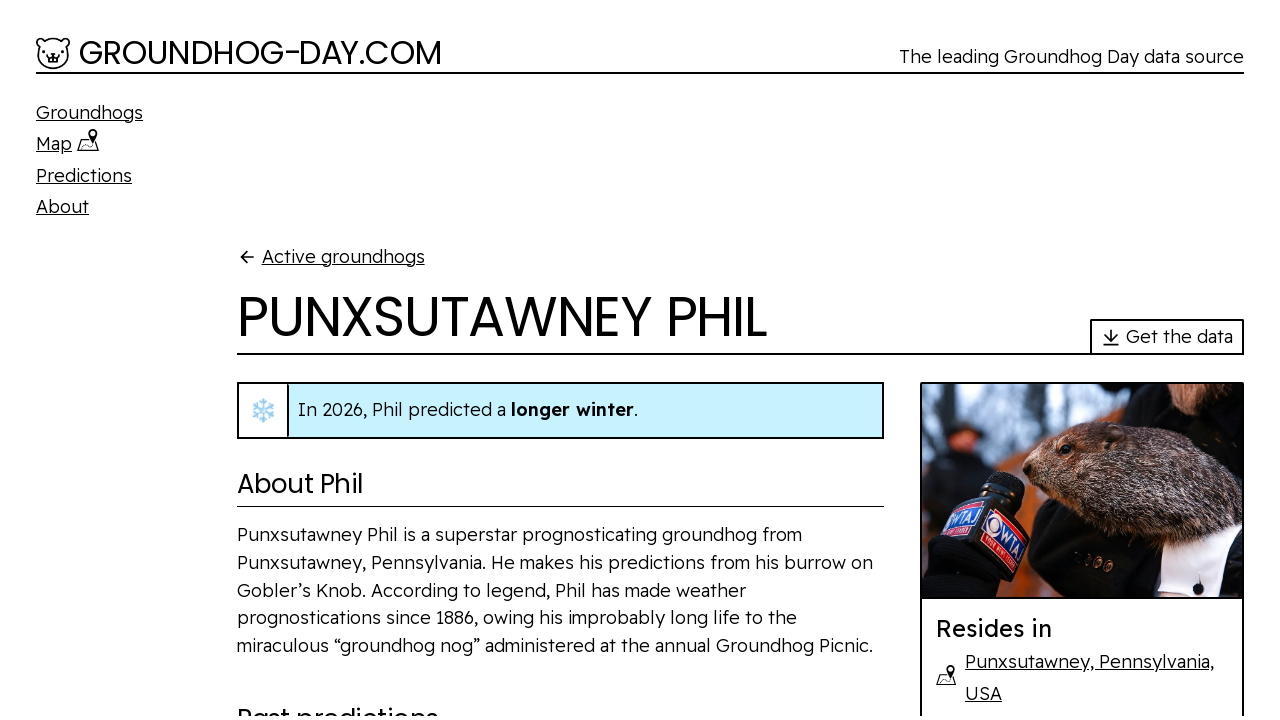

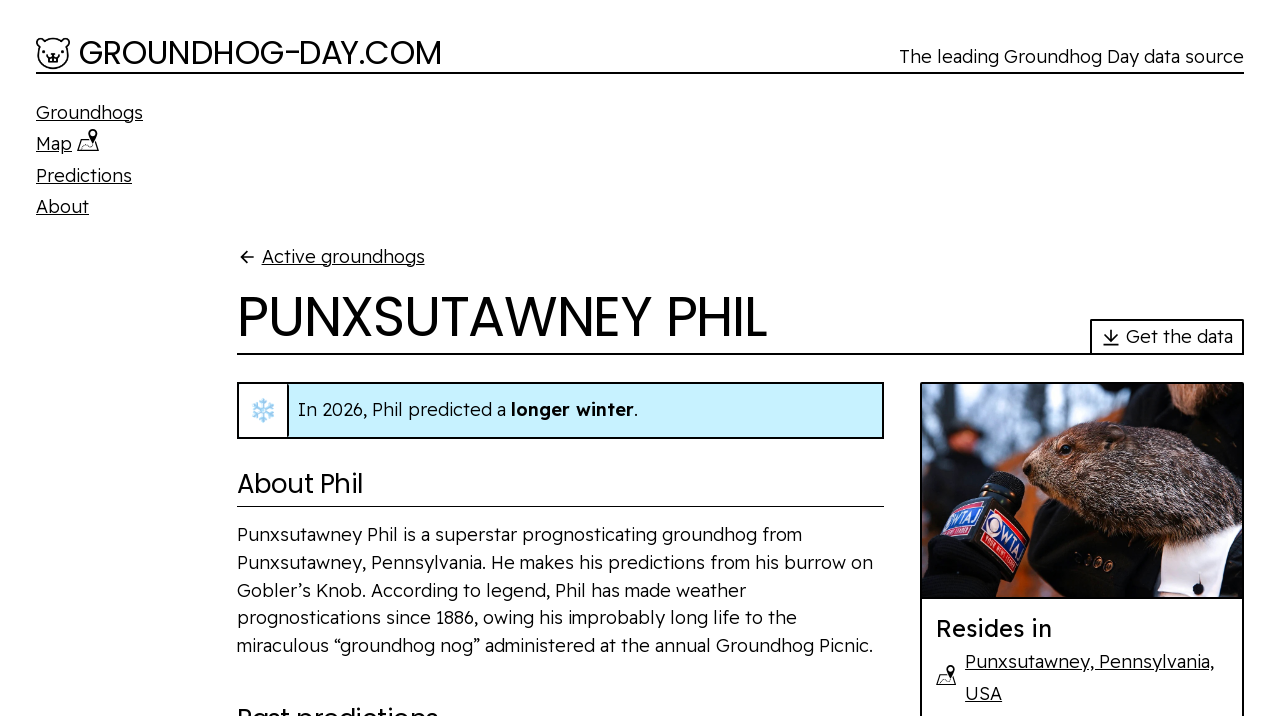